Tests JavaScript prompt dialog by entering text, accepting the prompt, and verifying the entered text is displayed

Starting URL: https://popageorgianvictor.github.io/PUBLISHED-WEBPAGES/alert_confirm_prompt

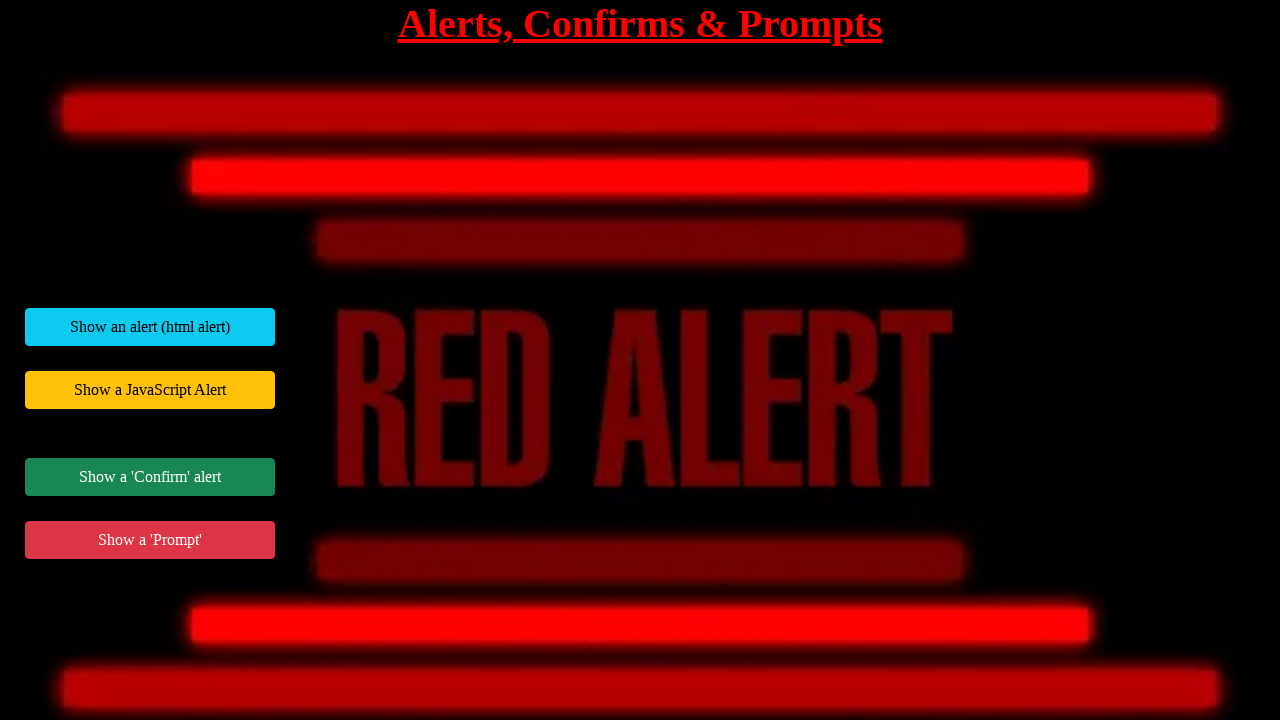

Set up dialog handler to accept prompt with text 'test'
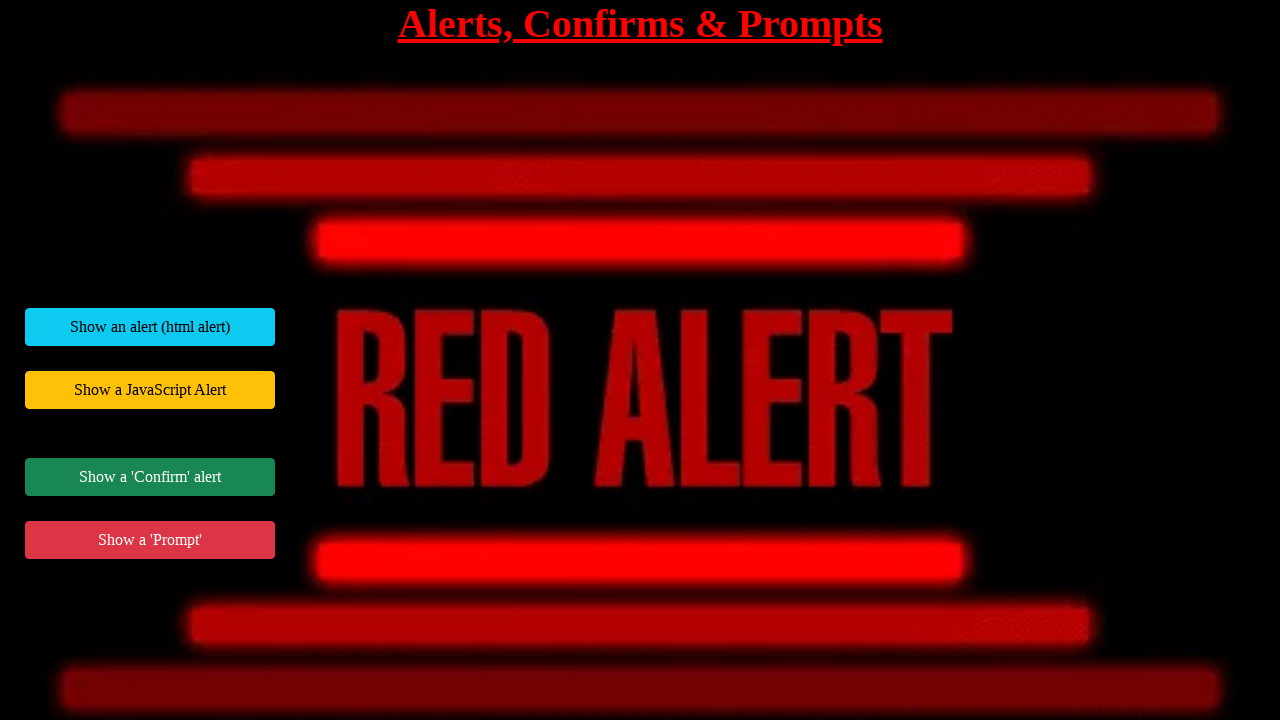

Clicked button to trigger JavaScript prompt dialog at (150, 540) on #jsPromptExample button
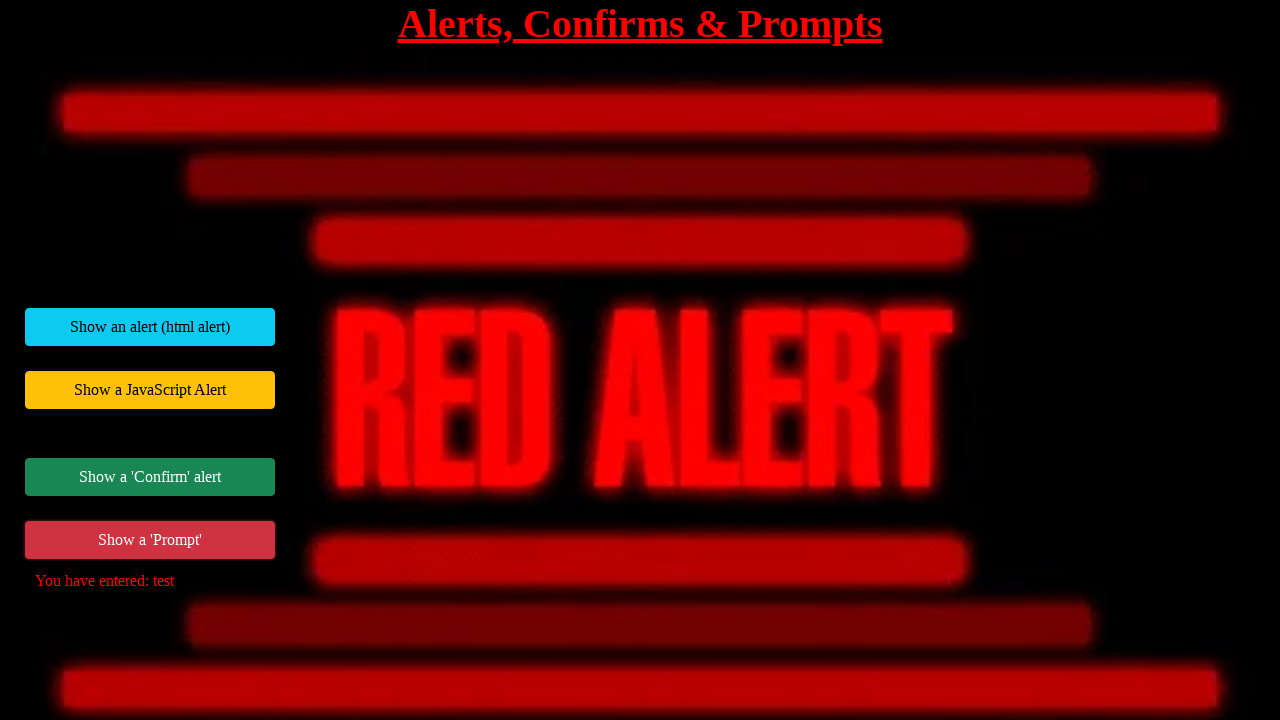

Response message element appeared on page
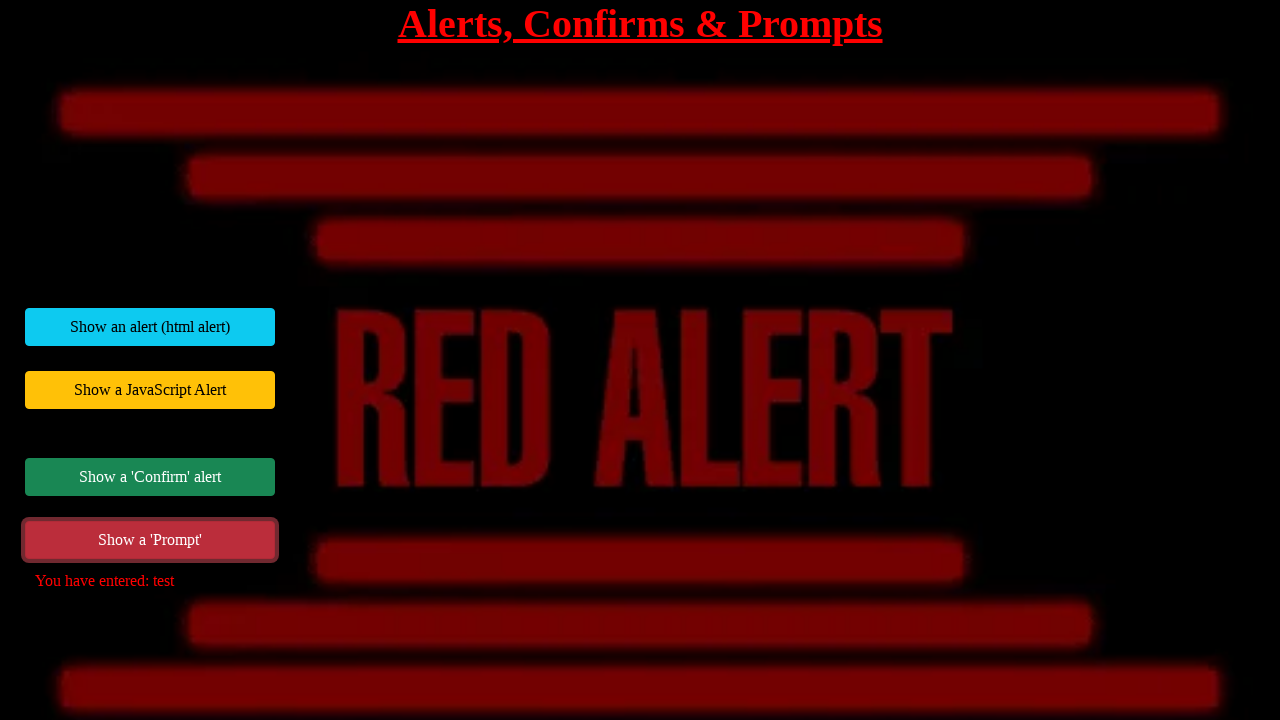

Retrieved response message text content
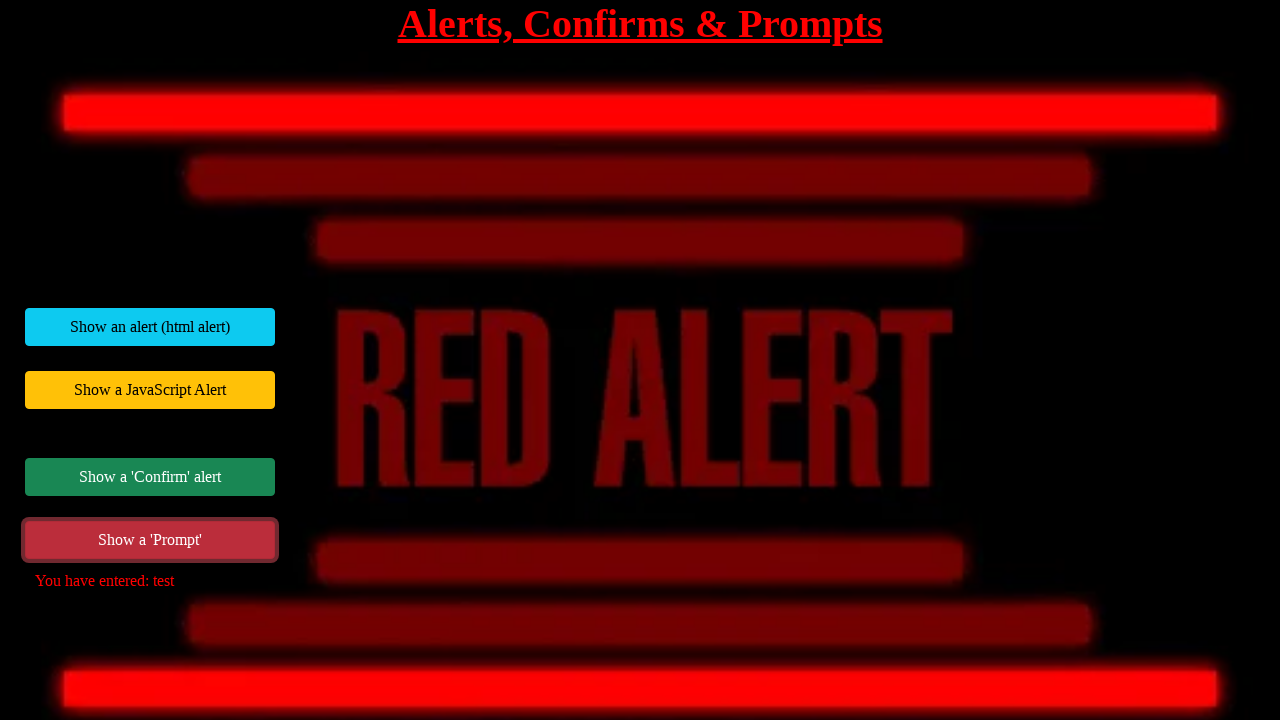

Verified response message matches expected text: 'You have entered: test'
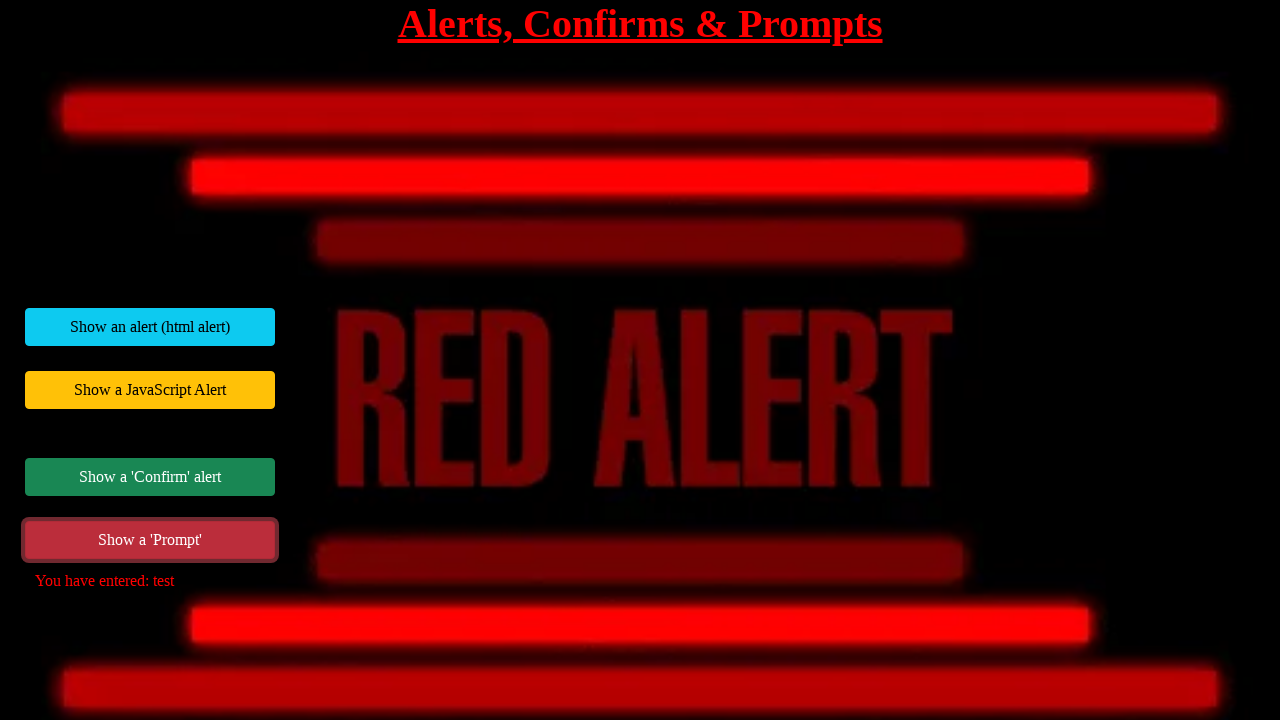

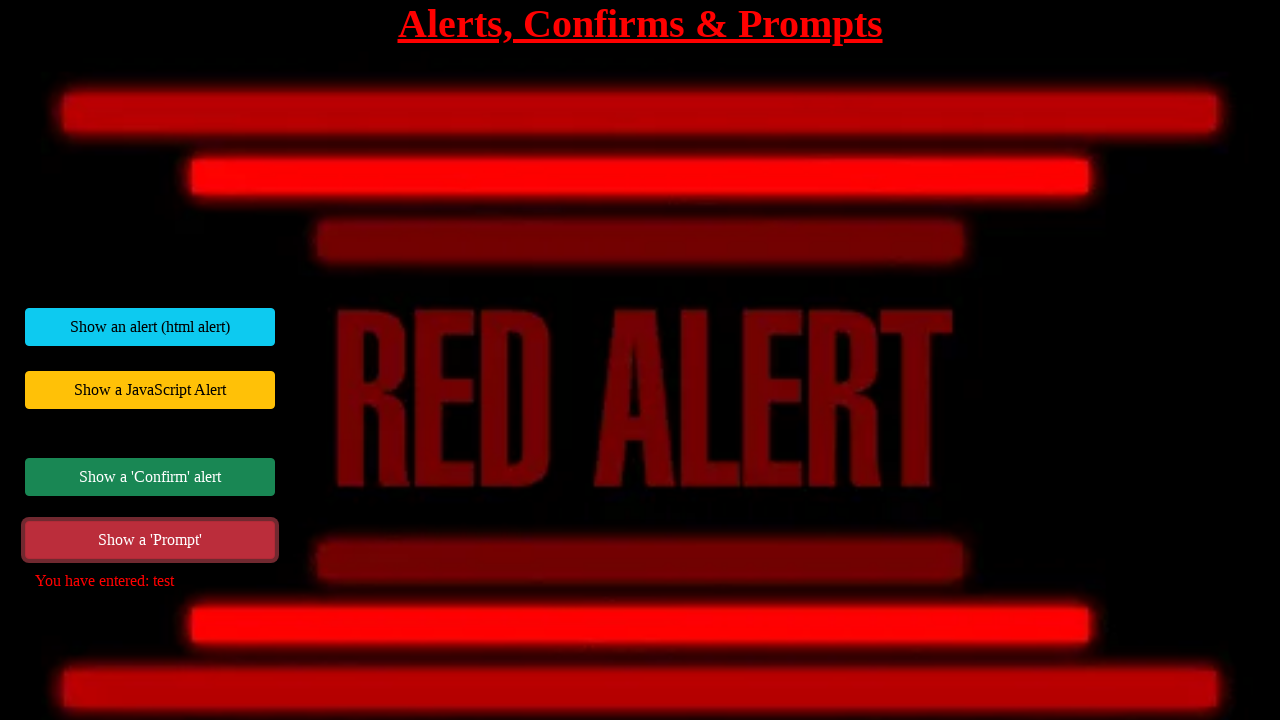